Opens the search dialog, types a search query, and clears the search field

Starting URL: https://webdriver.io/

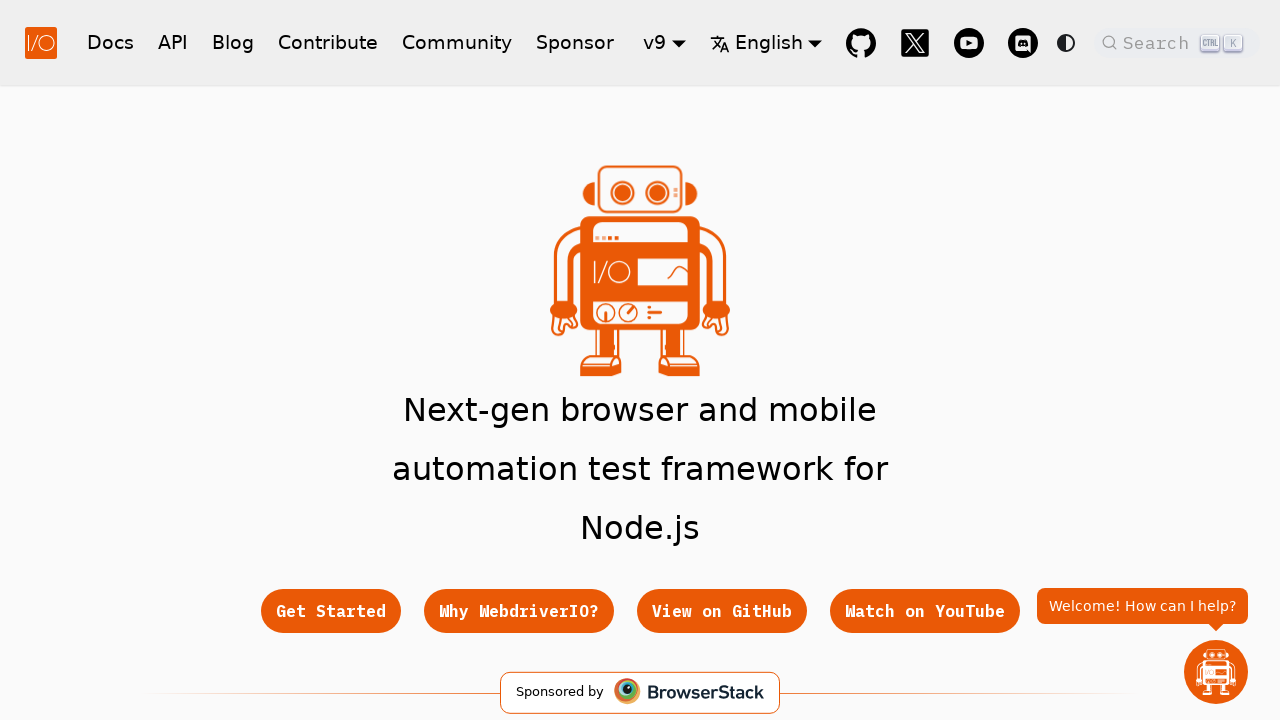

Clicked search button to open search dialog at (1159, 42) on .DocSearch-Button-Placeholder
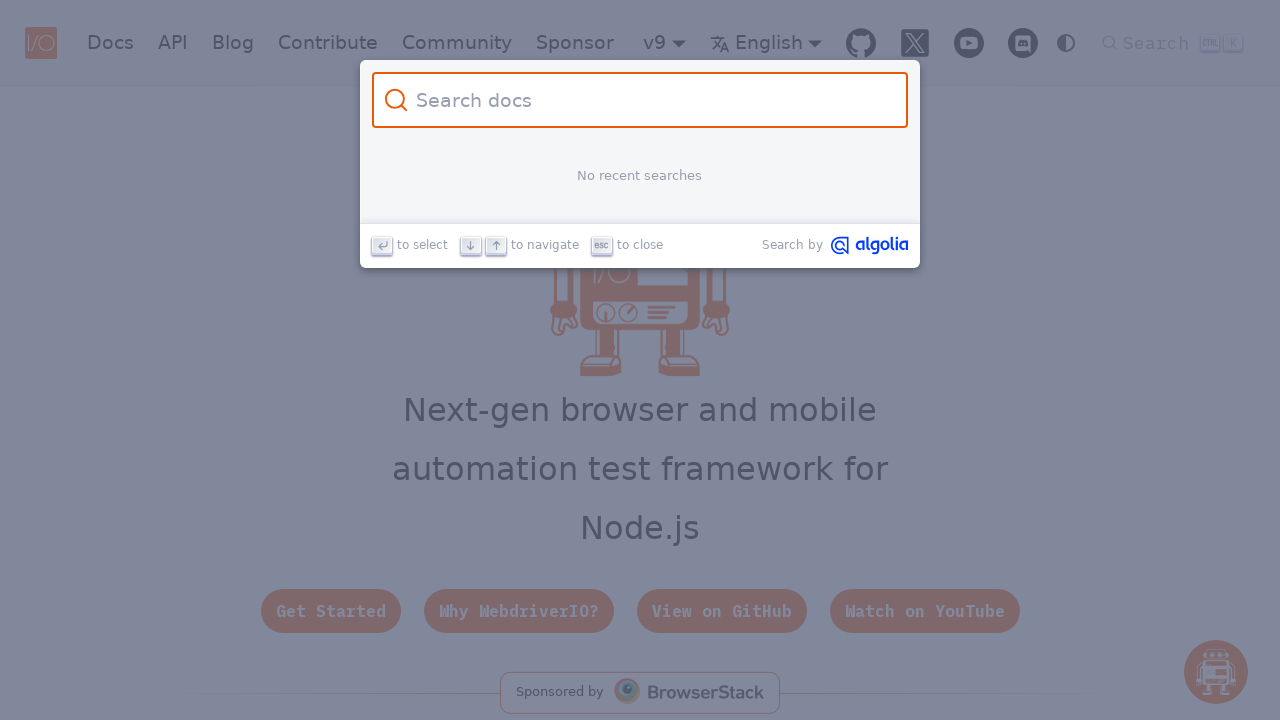

Search input field appeared
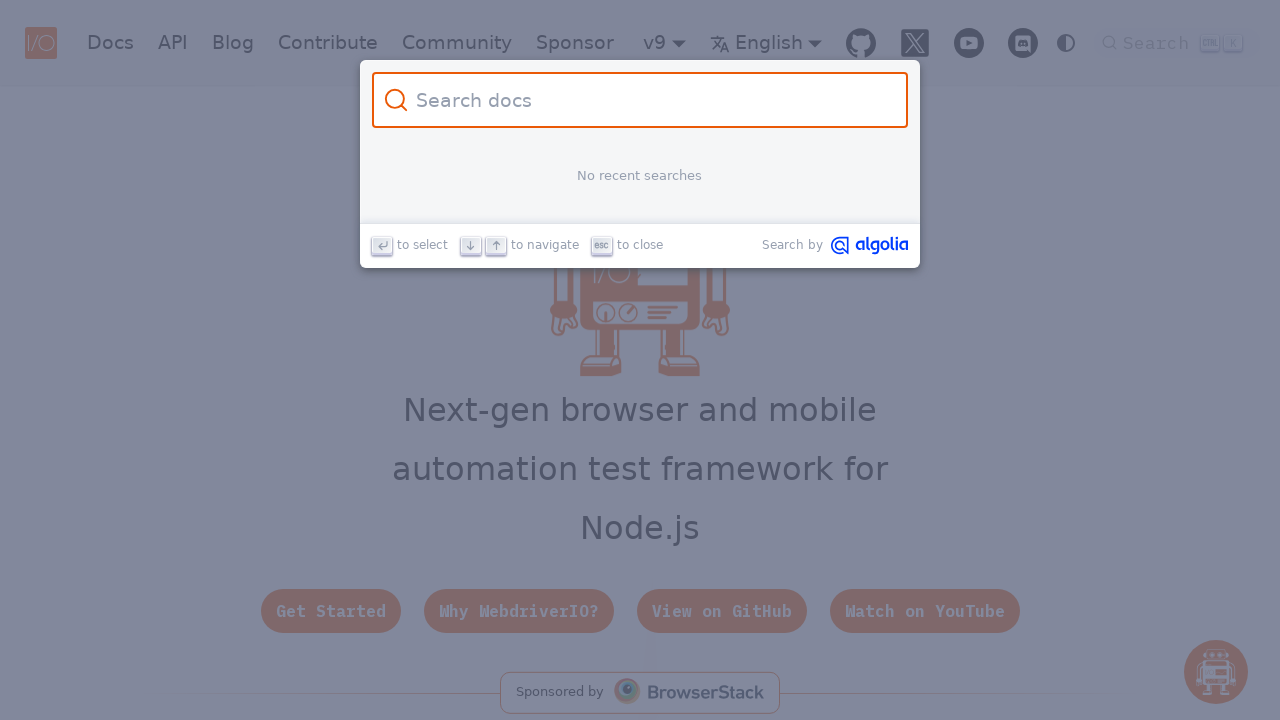

Typed 'all is done' in search field on #docsearch-input
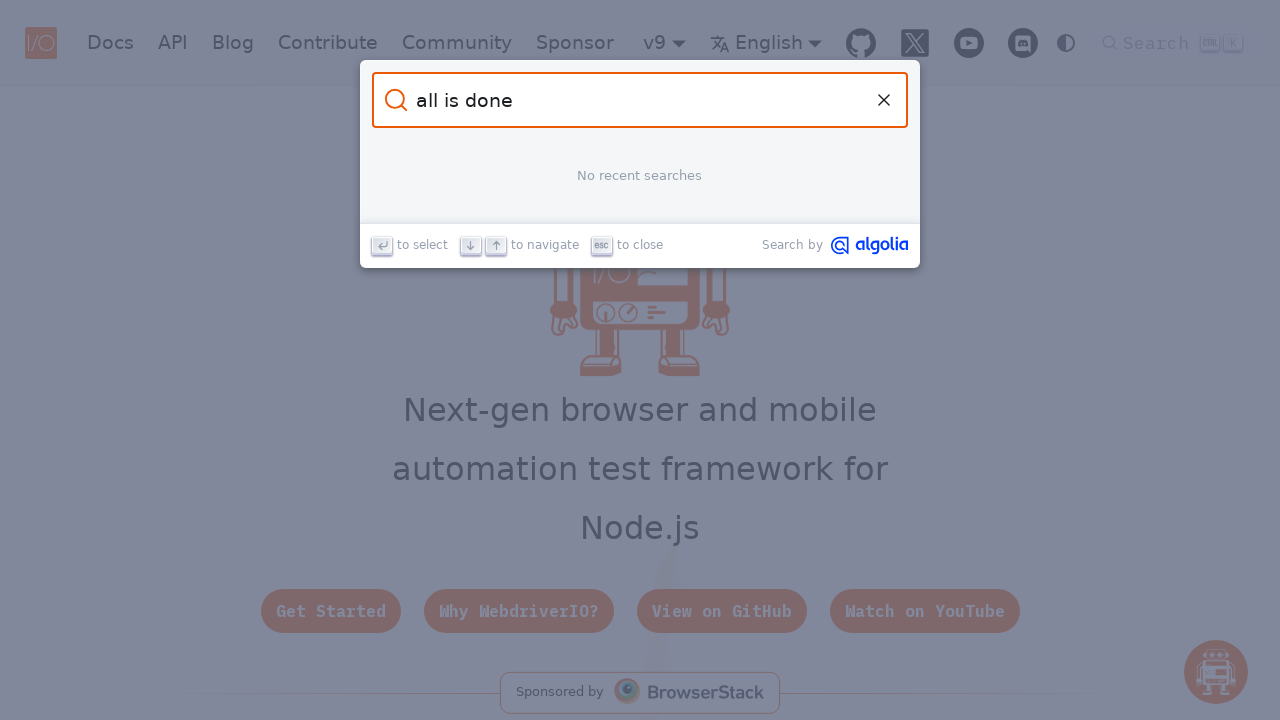

Clicked reset button to clear search field at (884, 100) on .DocSearch-Reset
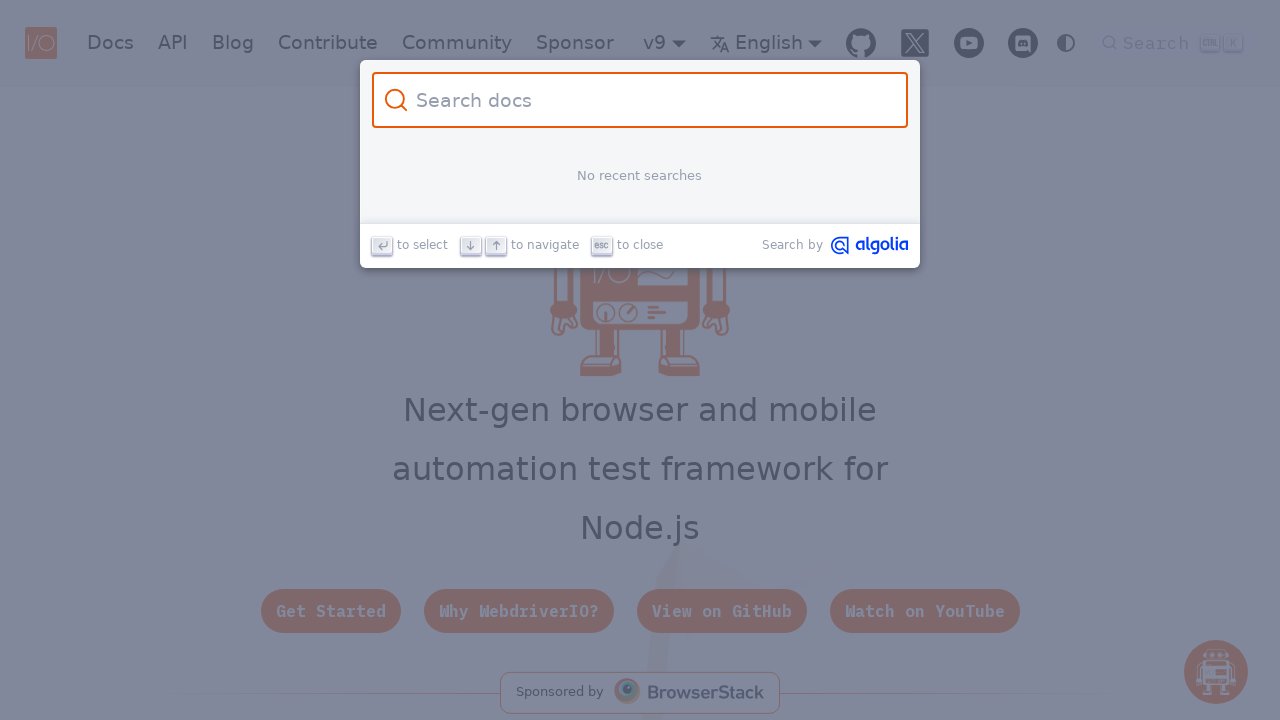

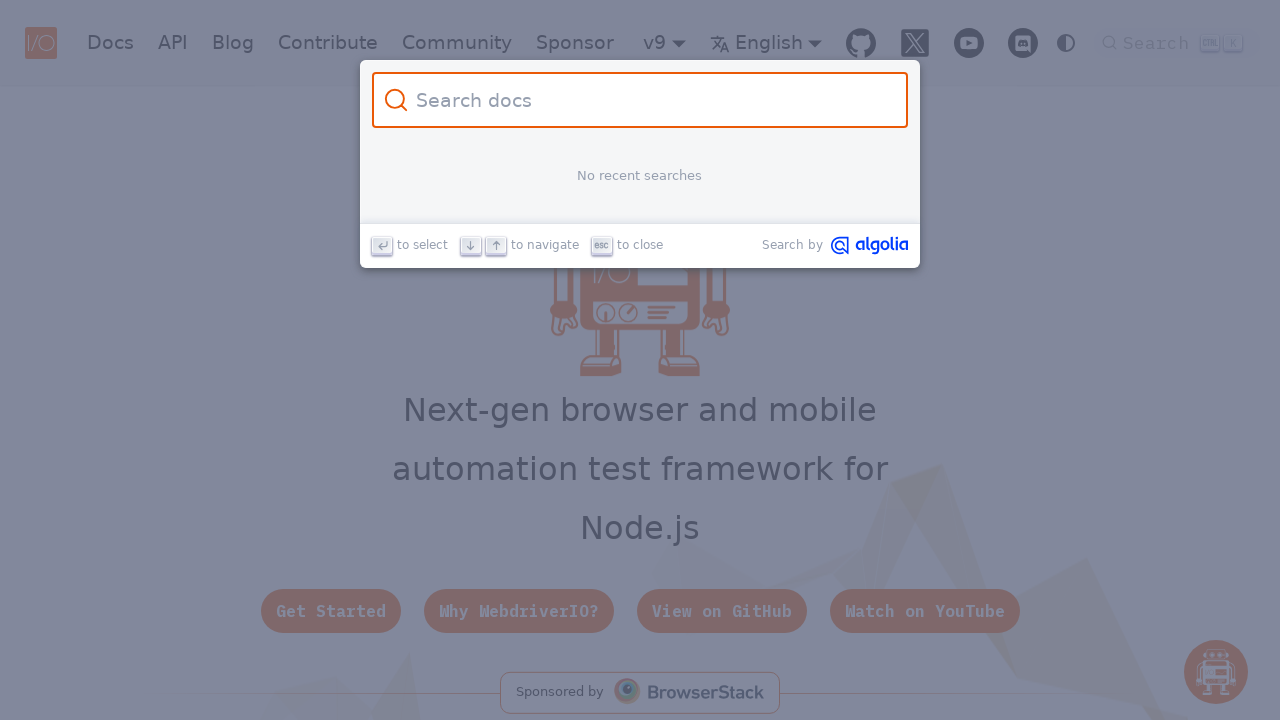